Tests the A/B testing opt-out mechanism by navigating to the A/B Testing page, appending an opt-out parameter to the URL, accepting the JavaScript alert, and verifying the page displays "No A/B Test"

Starting URL: https://the-internet.herokuapp.com/

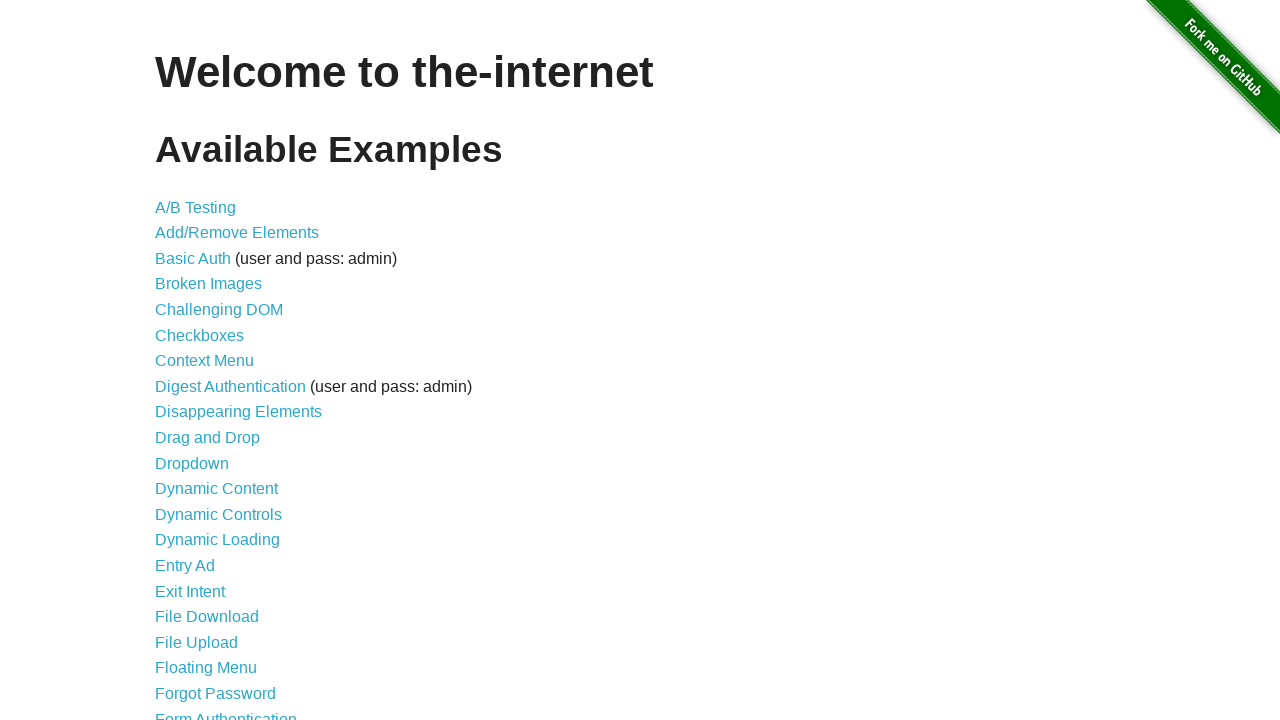

Clicked on A/B Testing link at (196, 207) on a:text('A/B Testing')
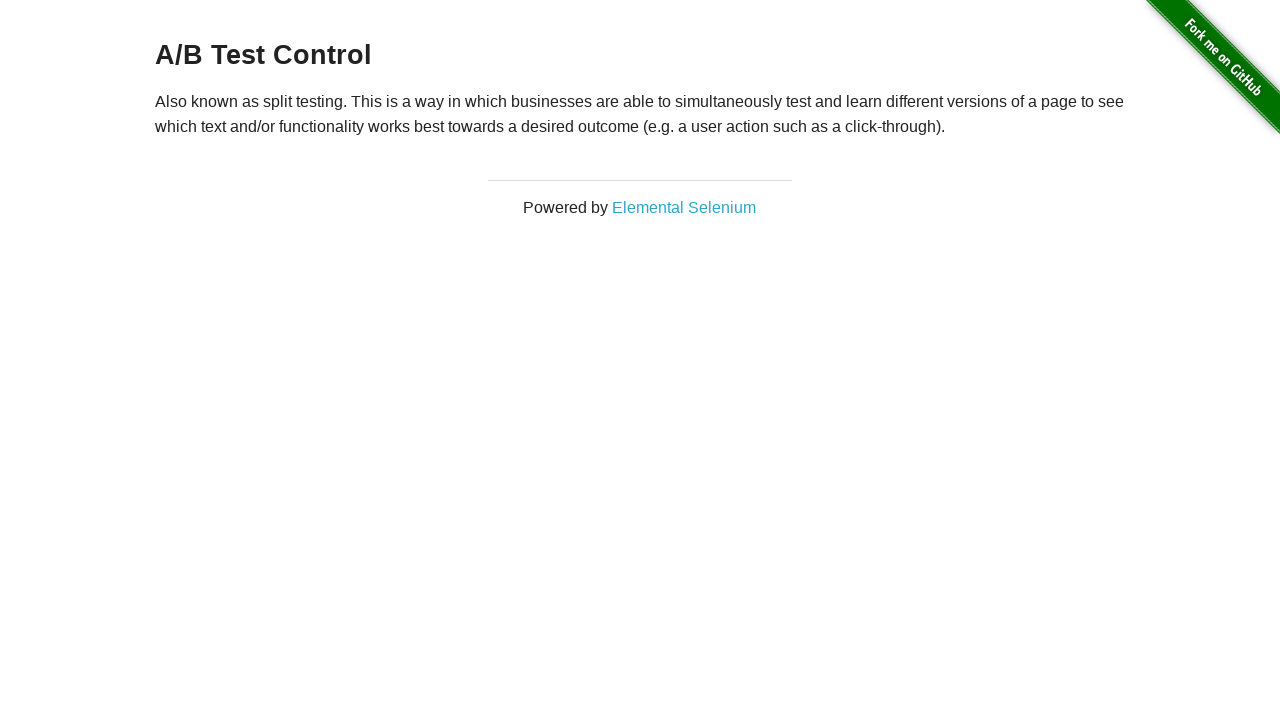

A/B Testing page loaded (domcontentloaded)
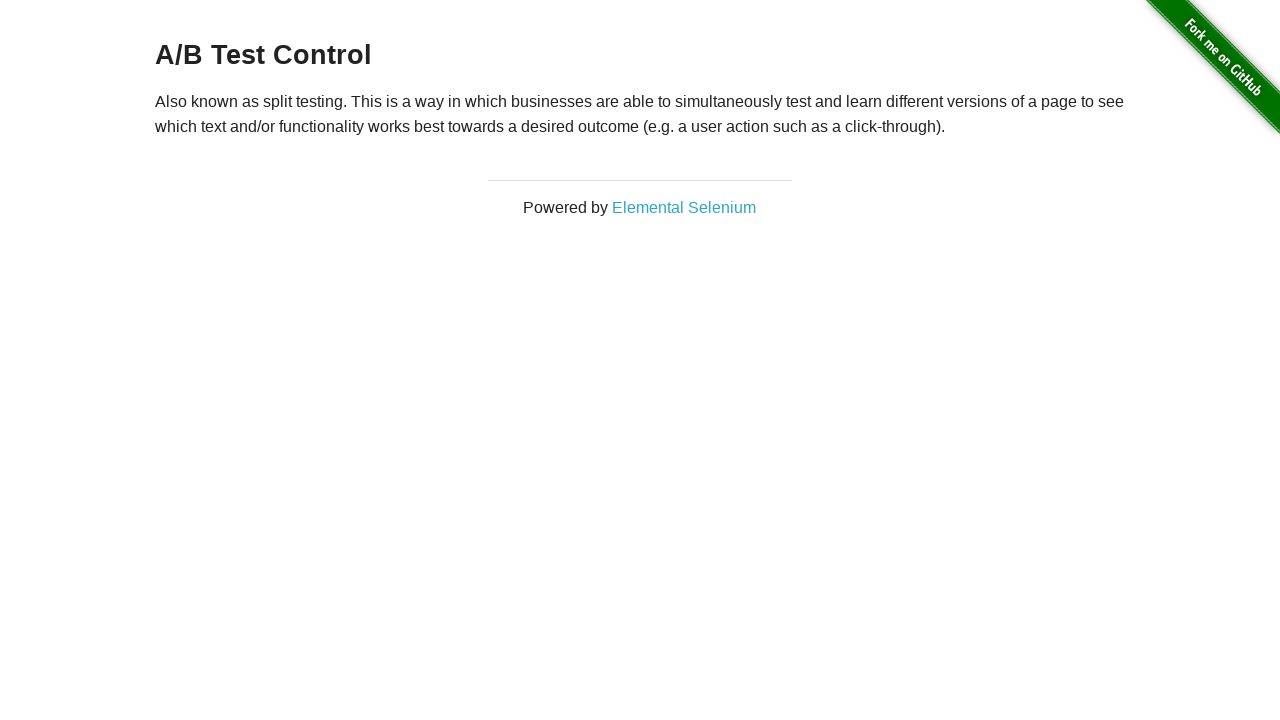

Navigated to A/B Testing page with opt-out parameter appended to URL
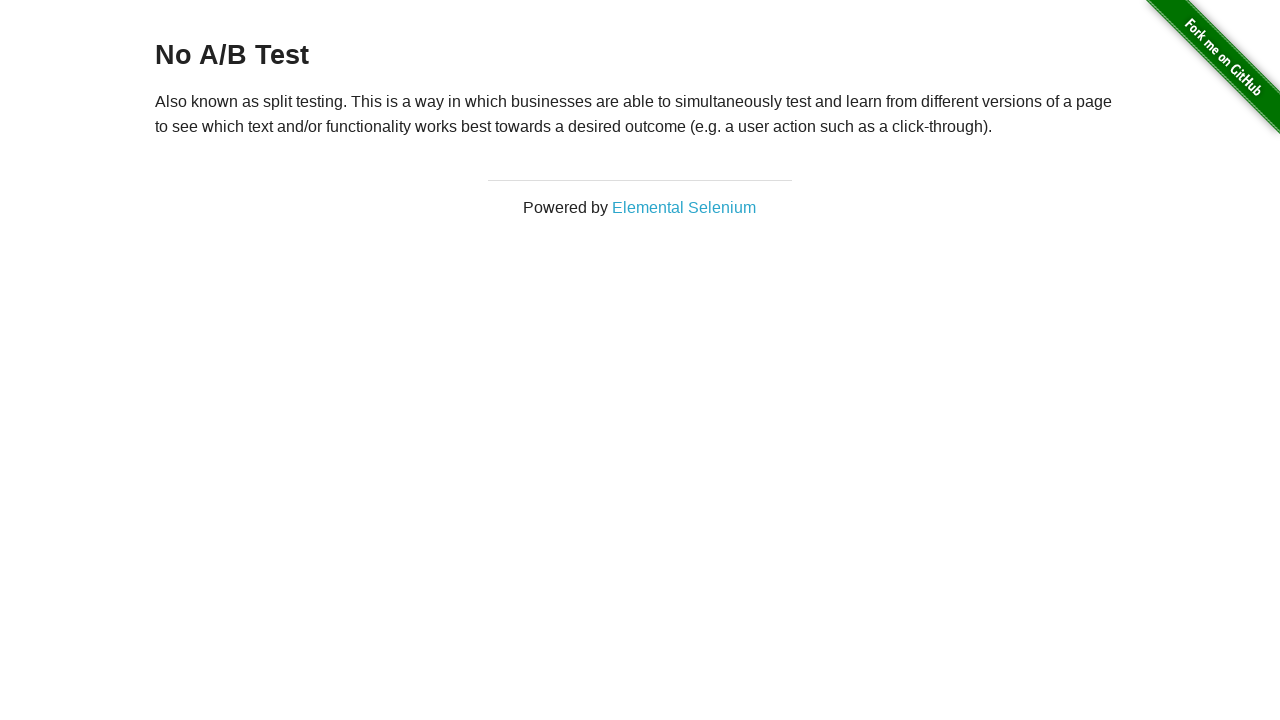

Set up dialog handler to accept JavaScript alerts
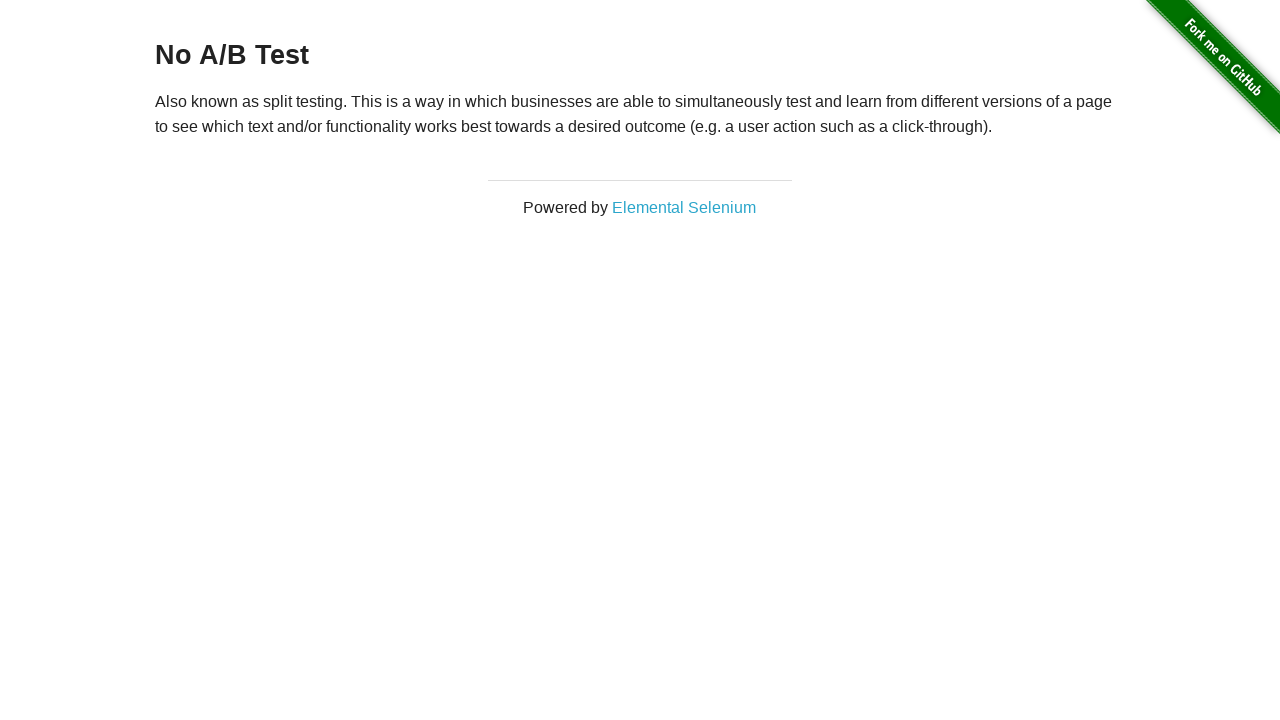

Reloaded page to trigger JavaScript alert
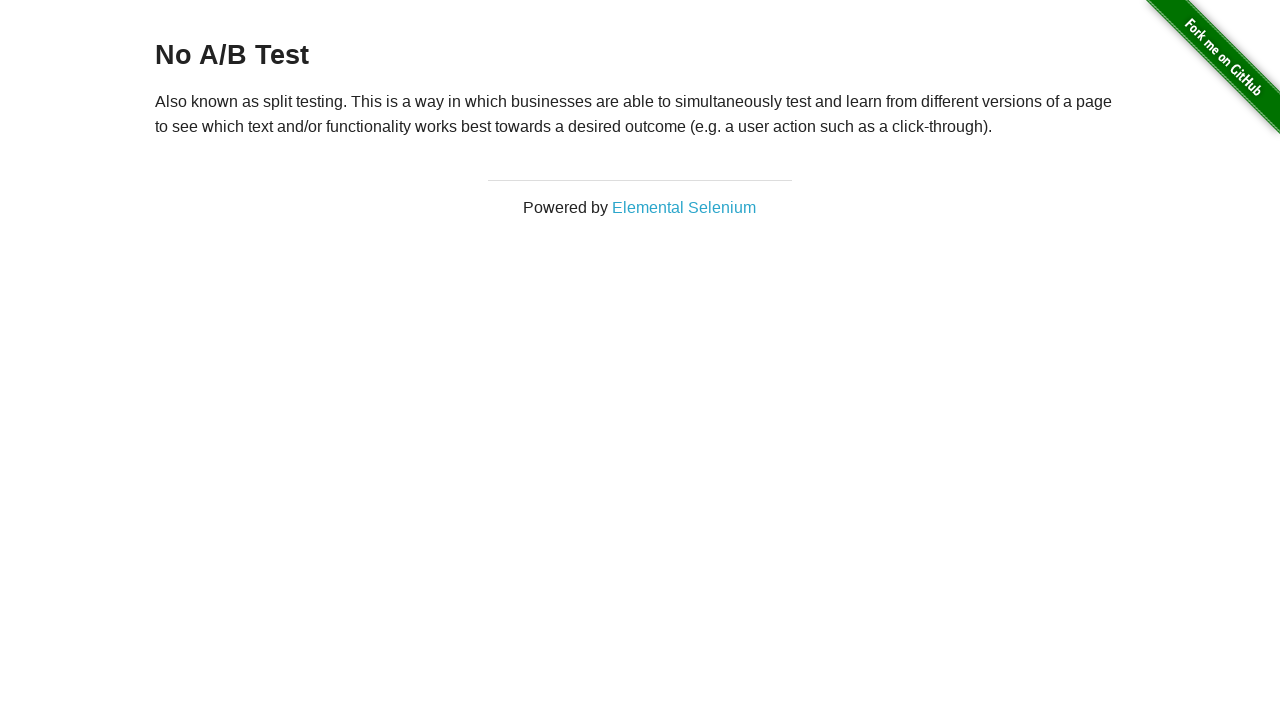

H3 heading element is present on page
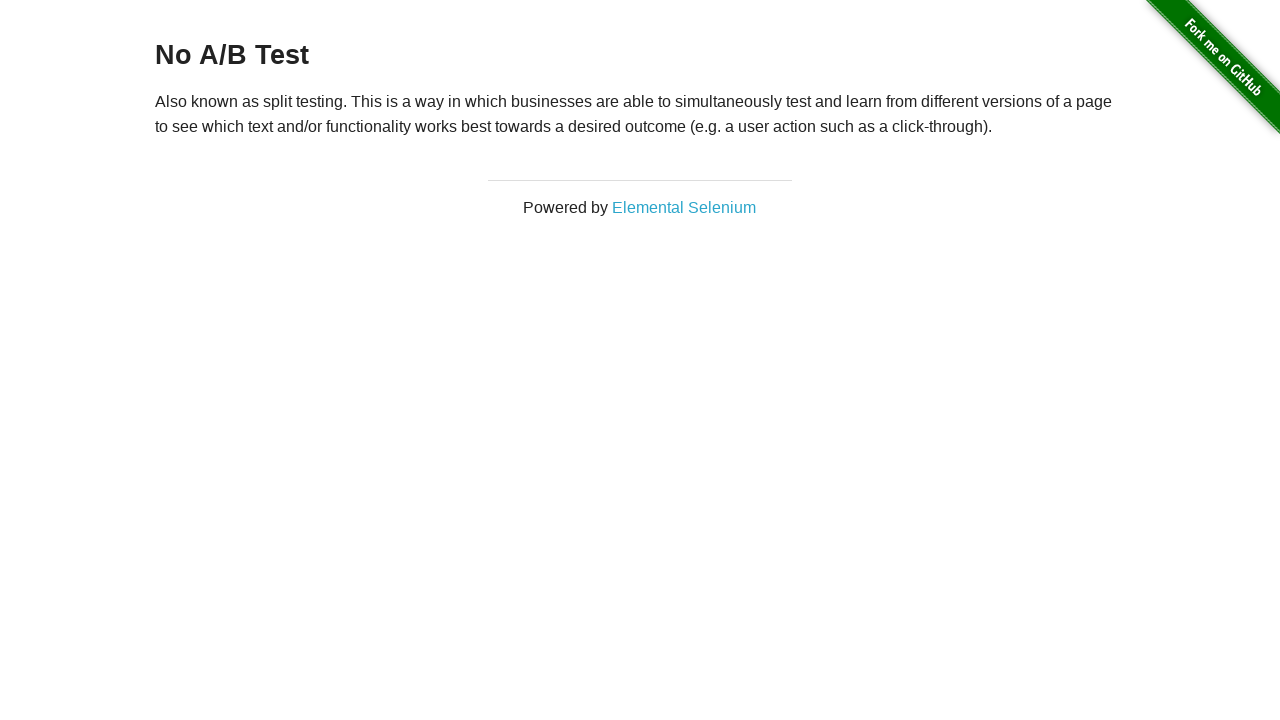

Verified heading displays 'No A/B Test' - opt-out successful
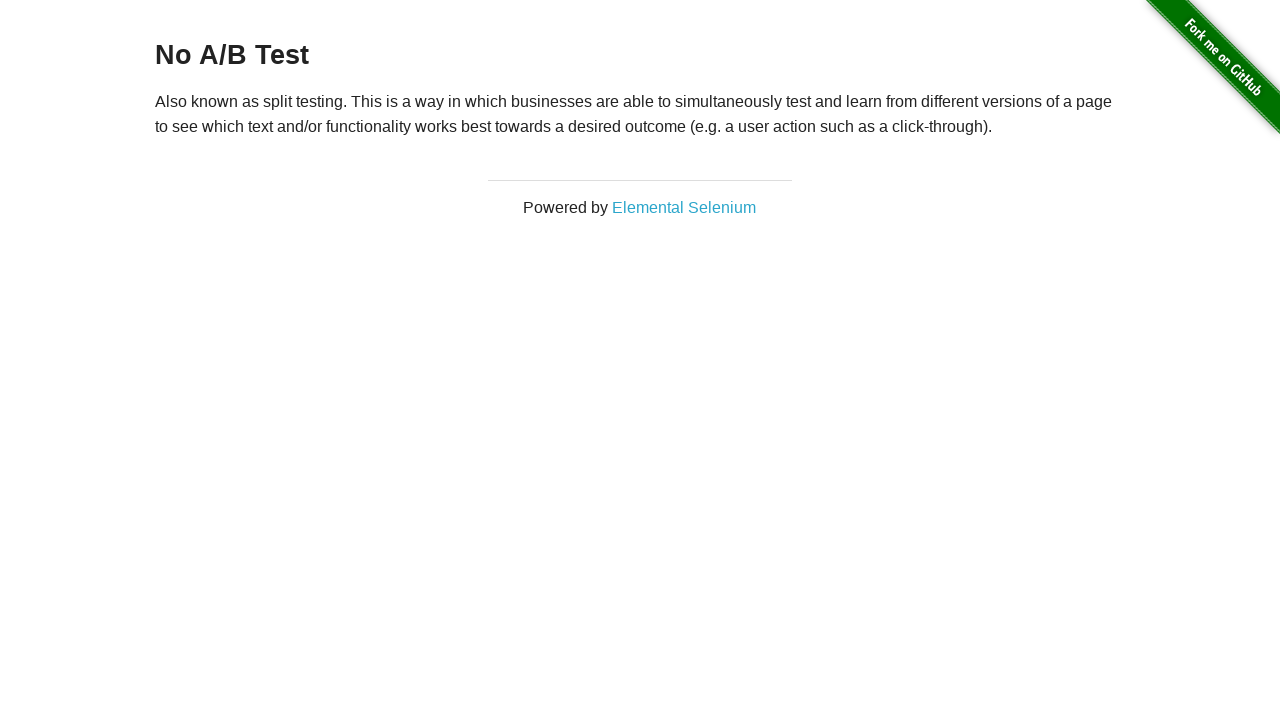

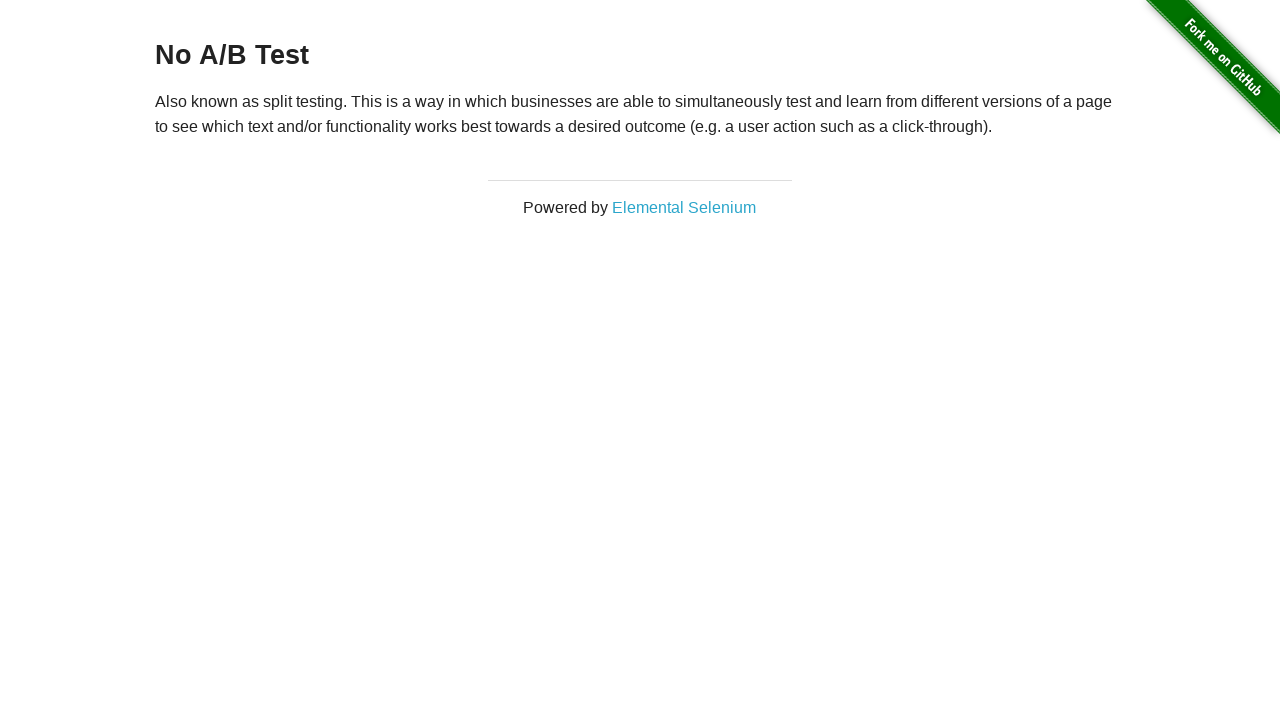